Tests dismissing a JavaScript confirmation alert and verifies the result doesn't contain "successfully"

Starting URL: https://the-internet.herokuapp.com/javascript_alerts

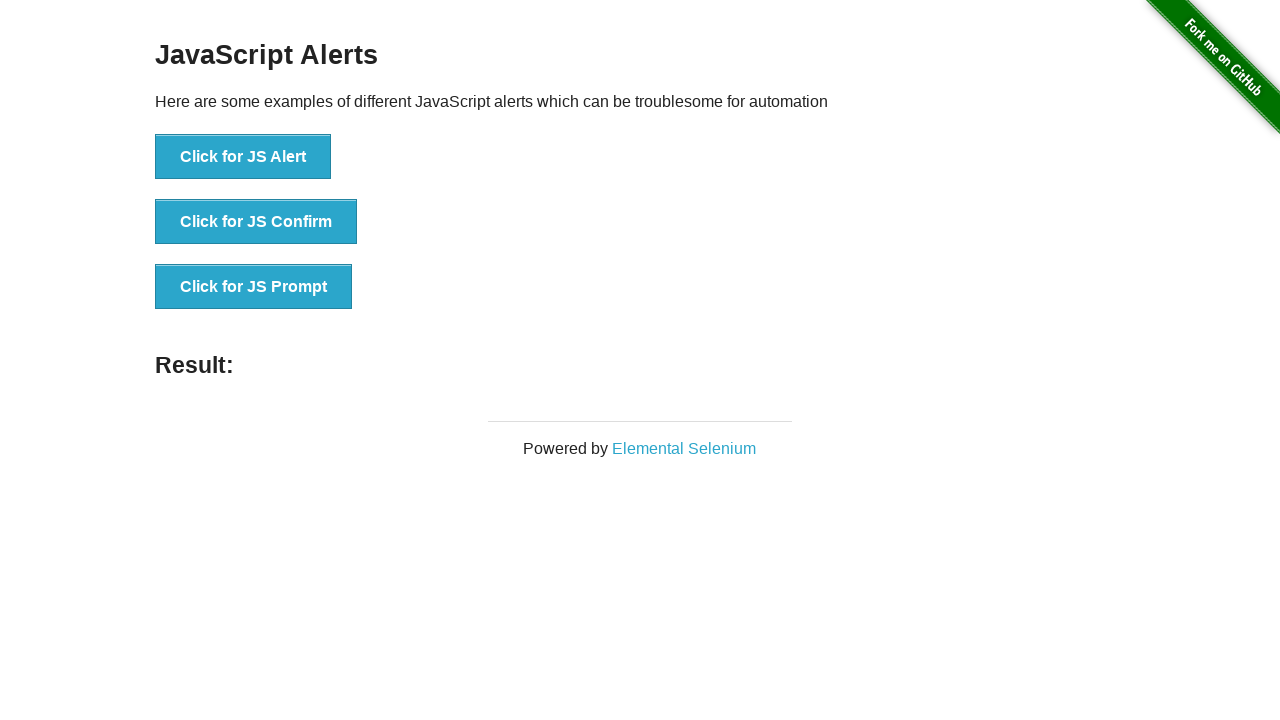

Set up dialog handler to dismiss alerts
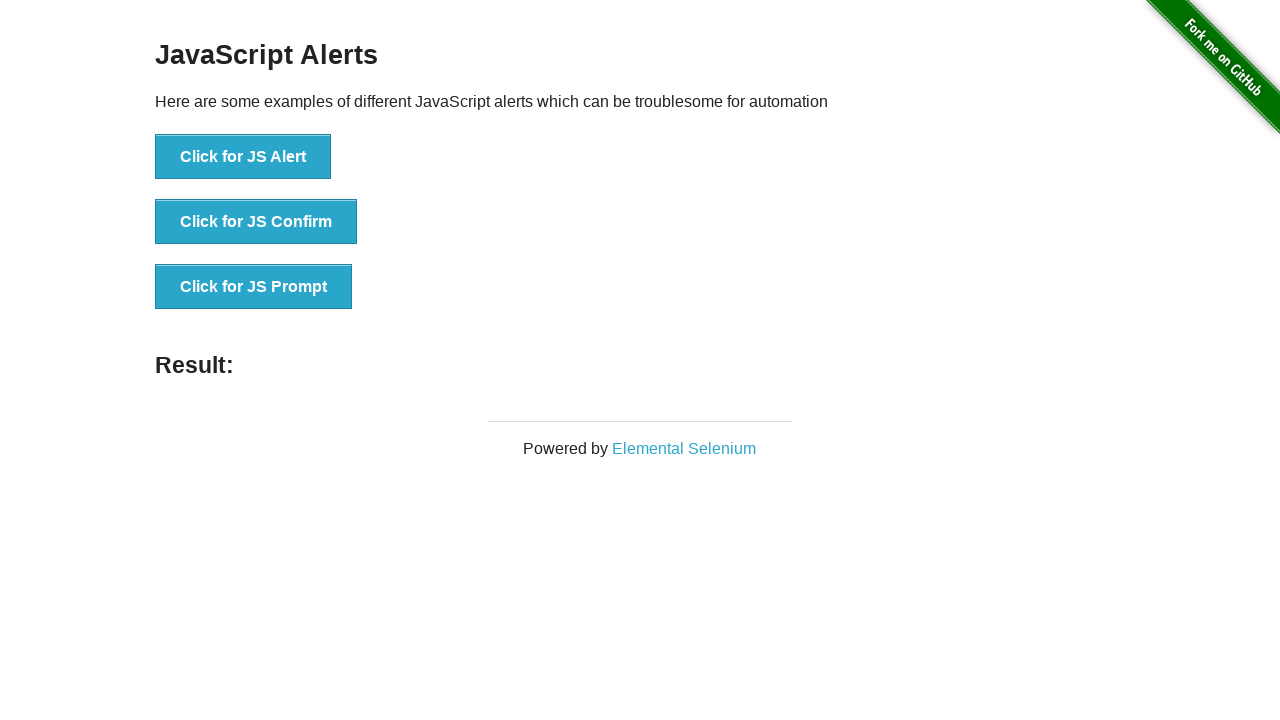

Clicked button to trigger JavaScript confirmation dialog at (256, 222) on button[onclick='jsConfirm()']
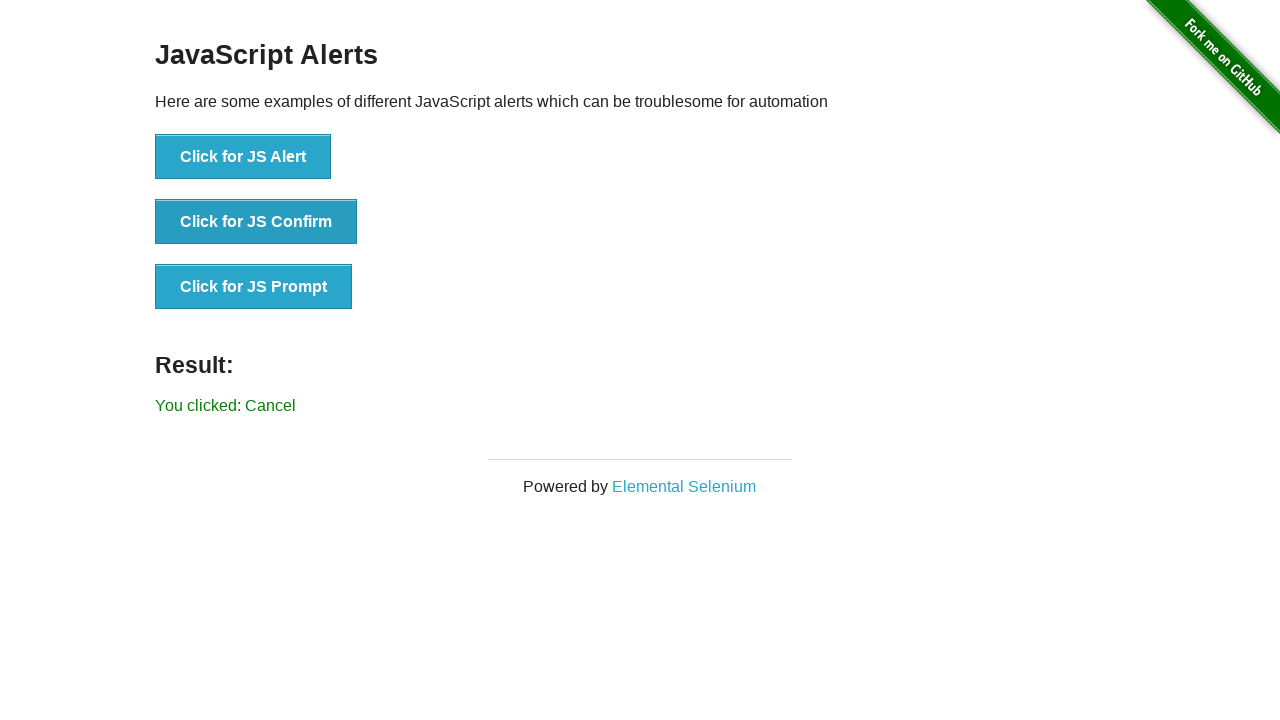

Located result element
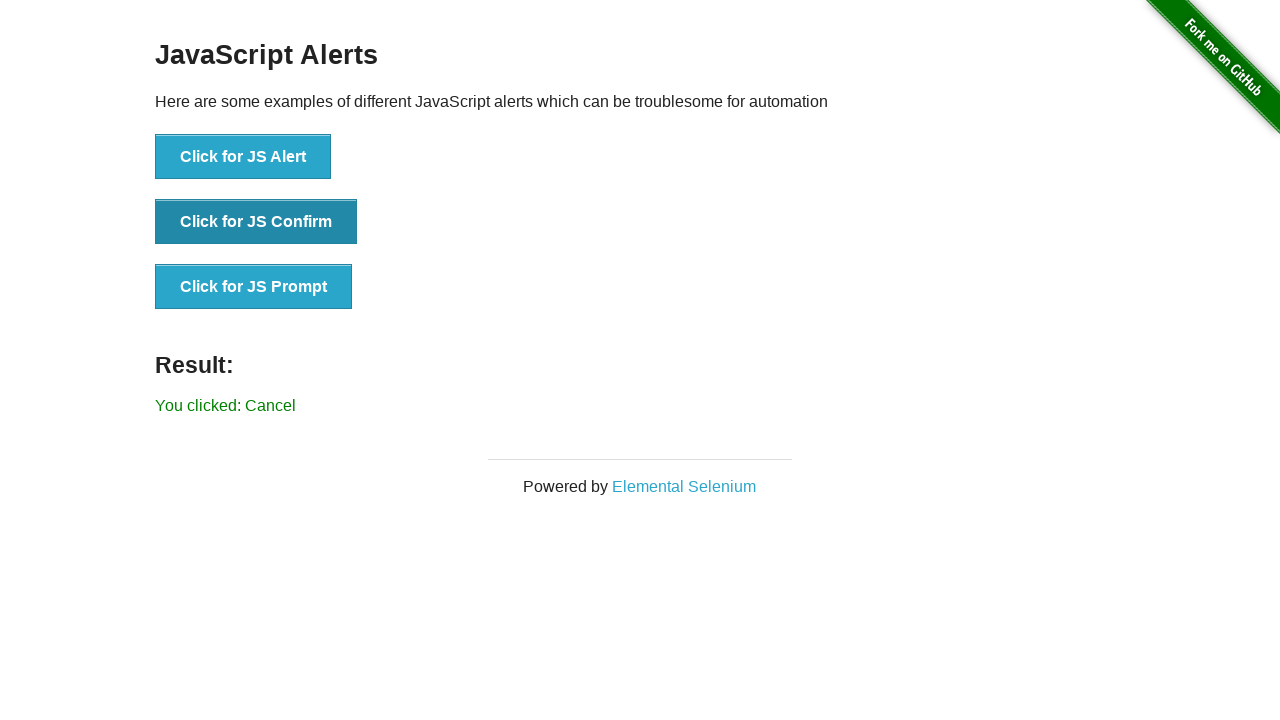

Retrieved result text content
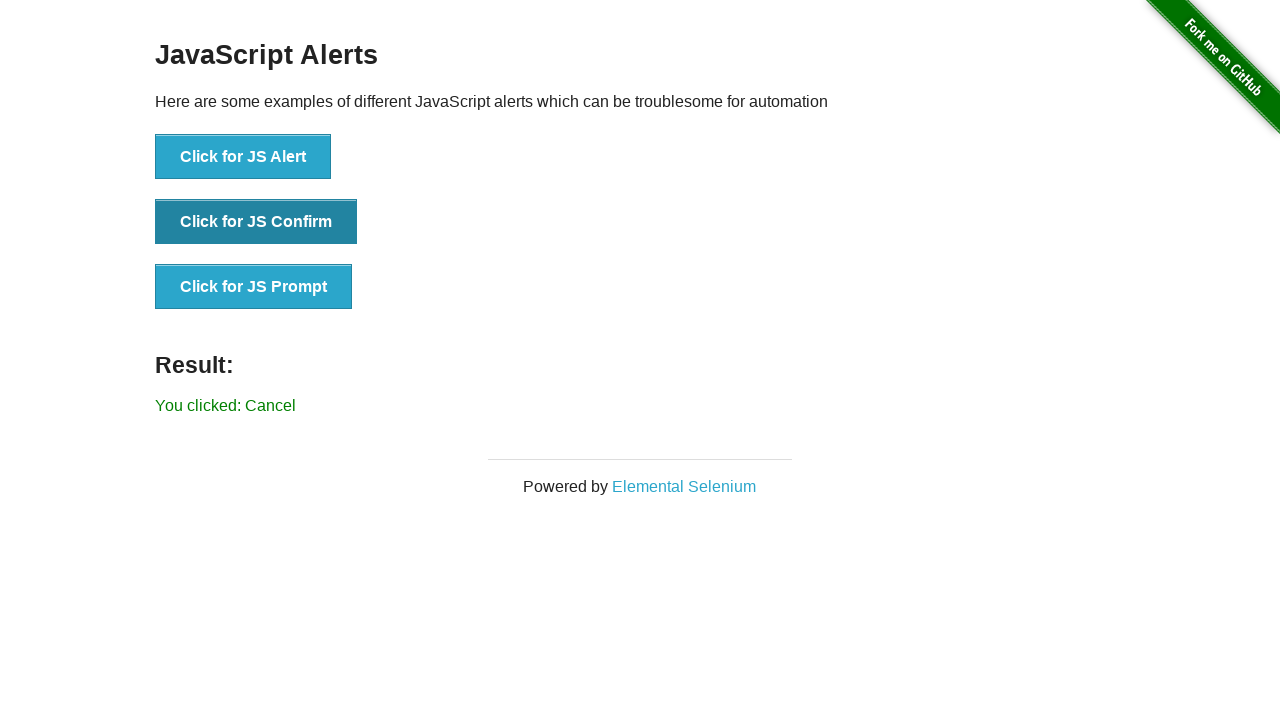

Verified that result text does not contain 'successfully'
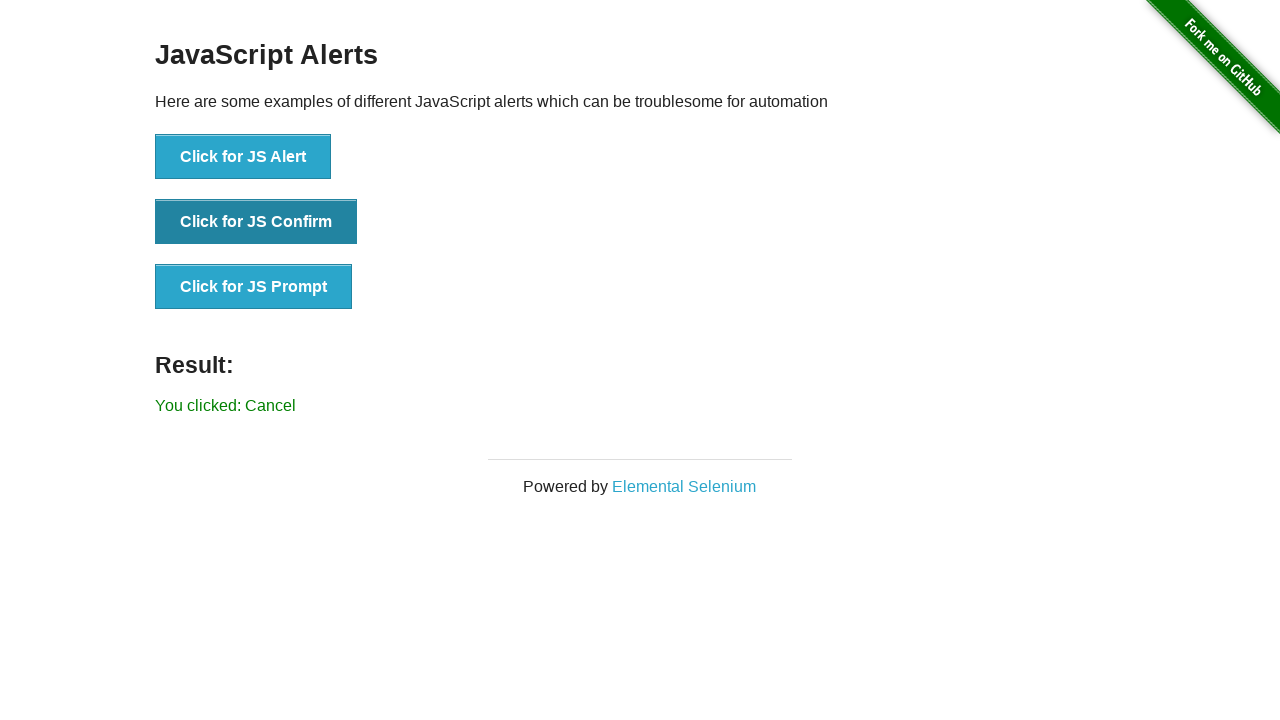

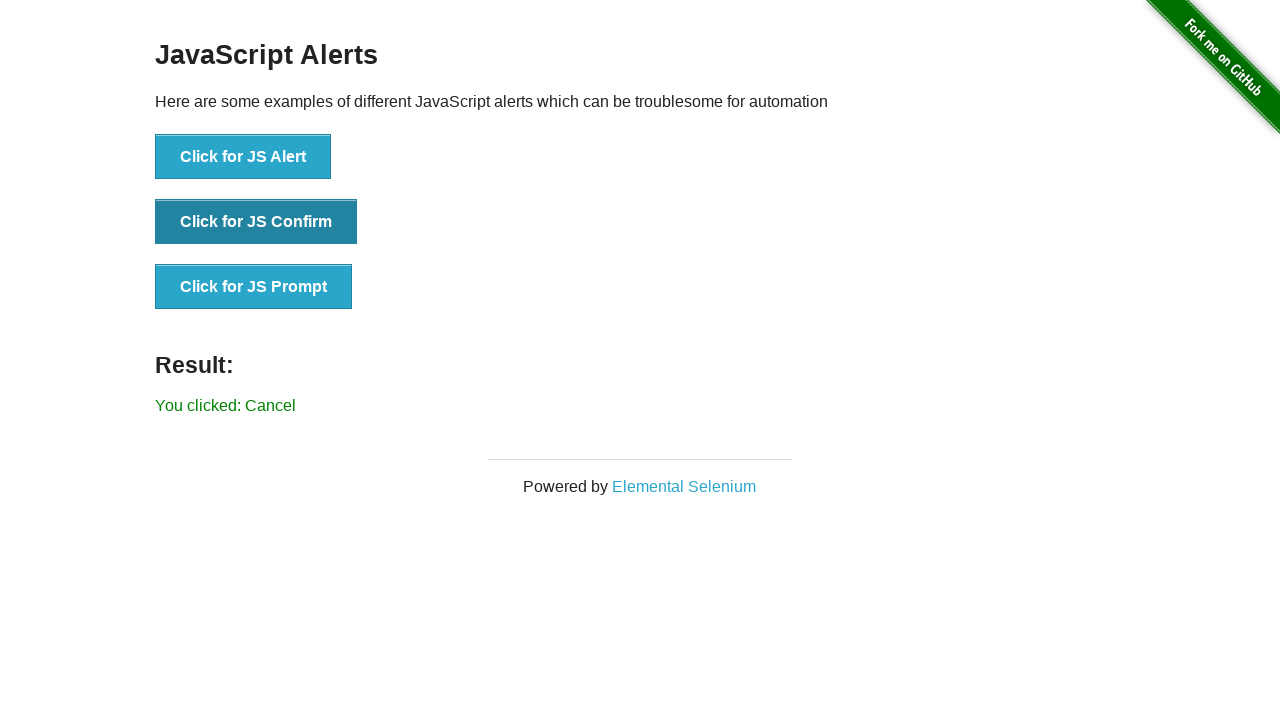